Tests button click functionality by clicking "Button 1" and verifying that the correct confirmation message "Clicked on button one!" is displayed.

Starting URL: http://practice.cydeo.com/multiple_buttons

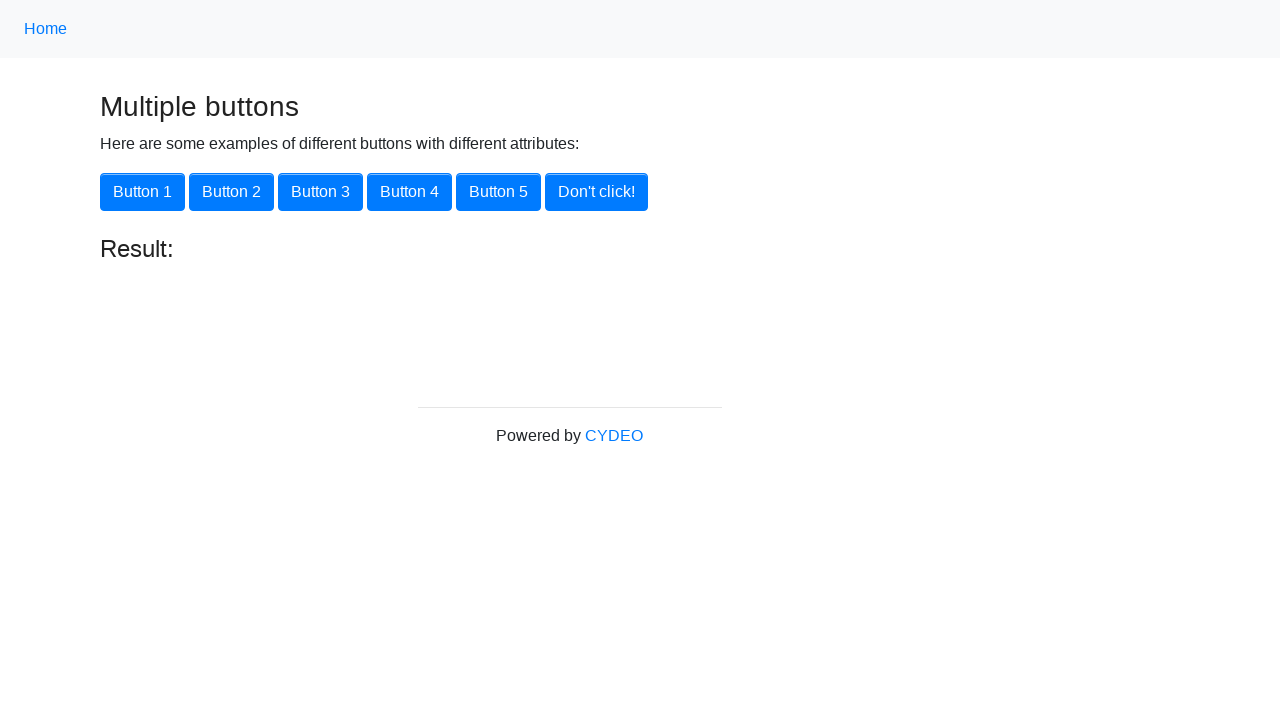

Clicked on Button 1 at (142, 192) on xpath=//button[text()='Button 1']
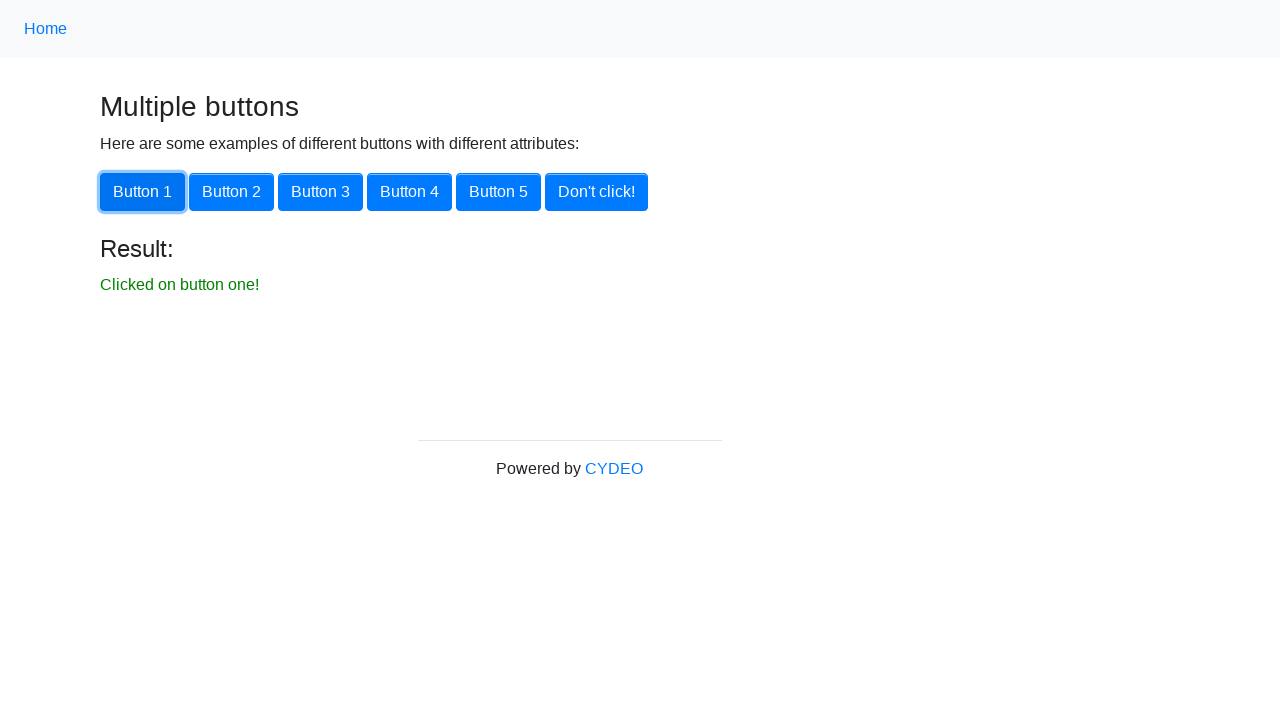

Confirmation message 'Clicked on button one!' appeared
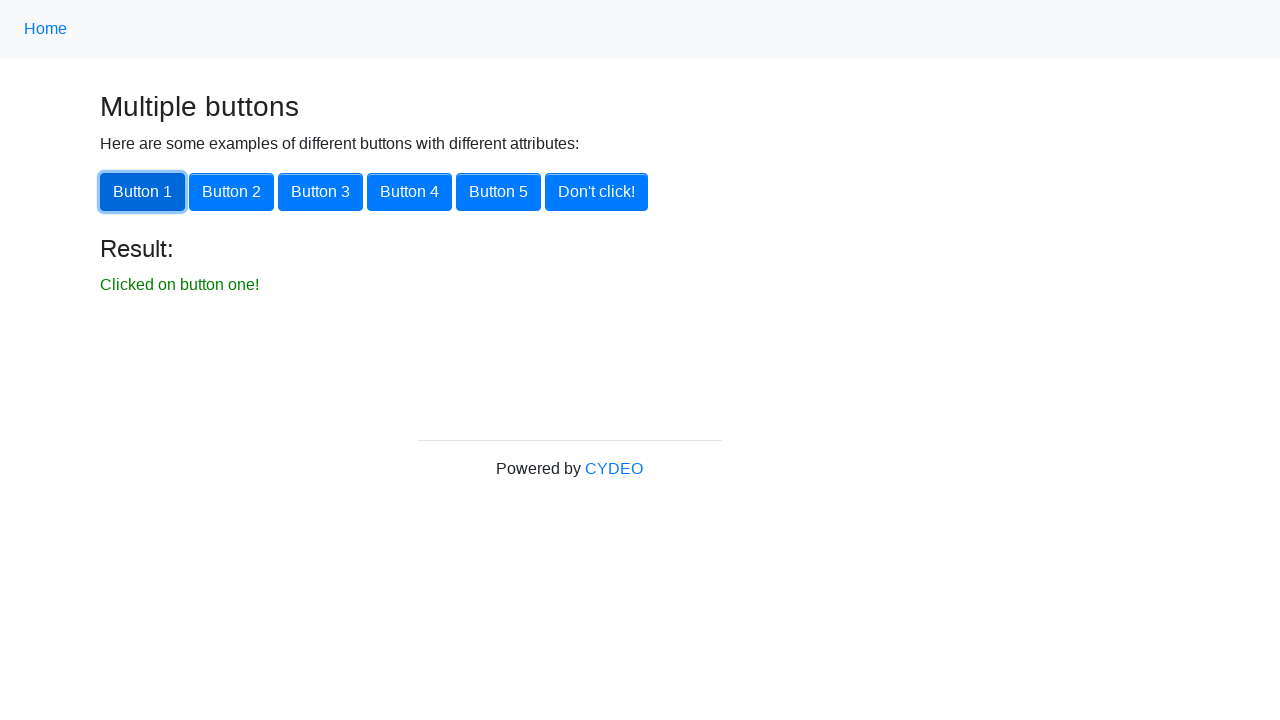

Verified confirmation message text is correct
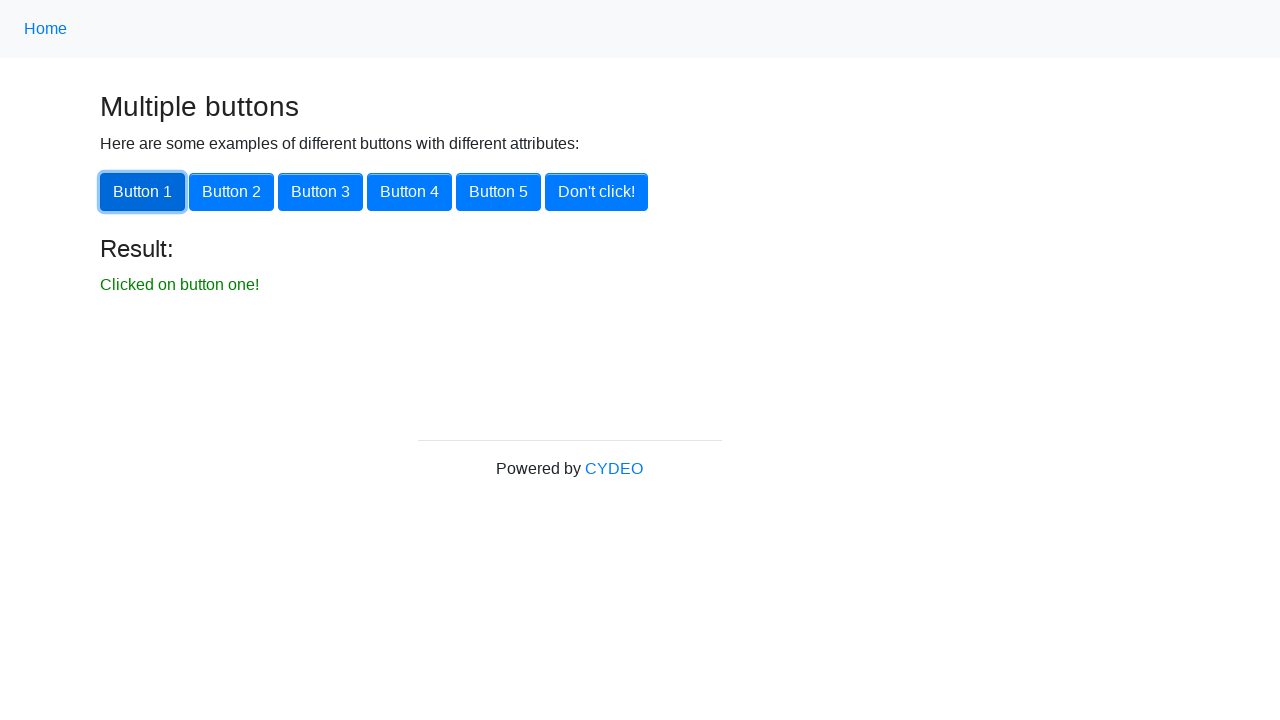

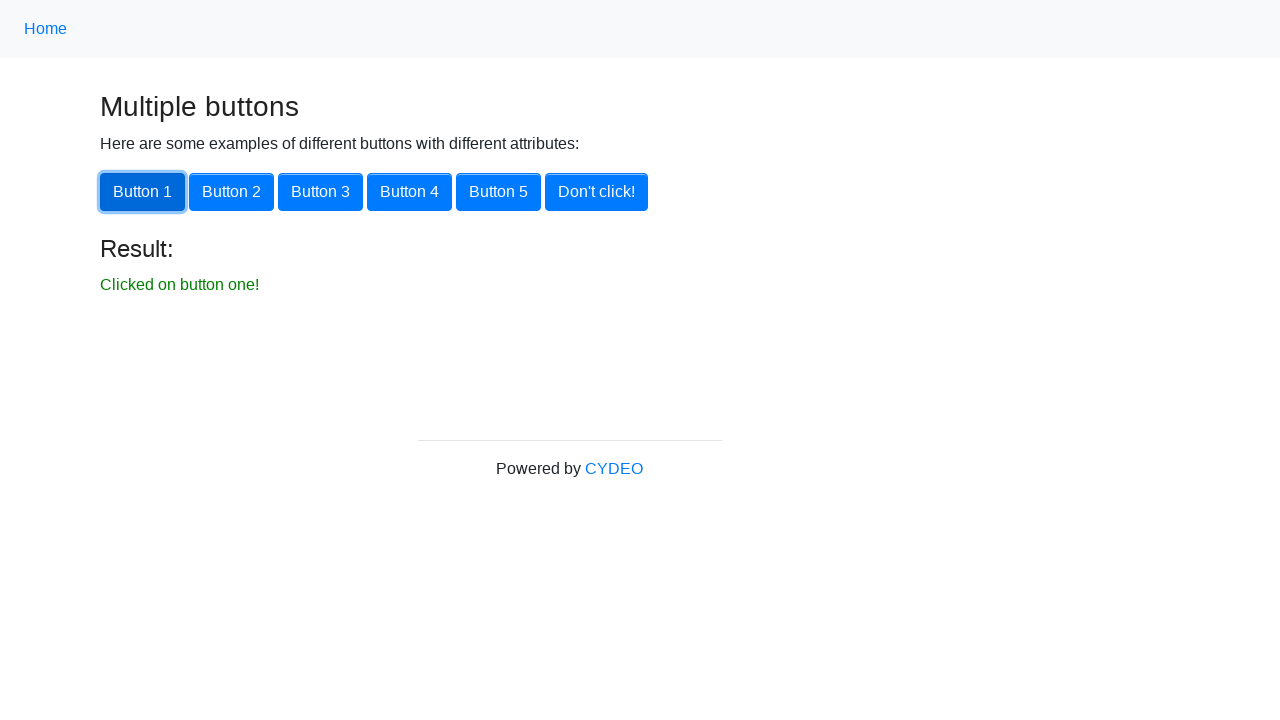